Tests browser back navigation by clicking a link and navigating back to the original page

Starting URL: https://kristinek.github.io/site/examples/po

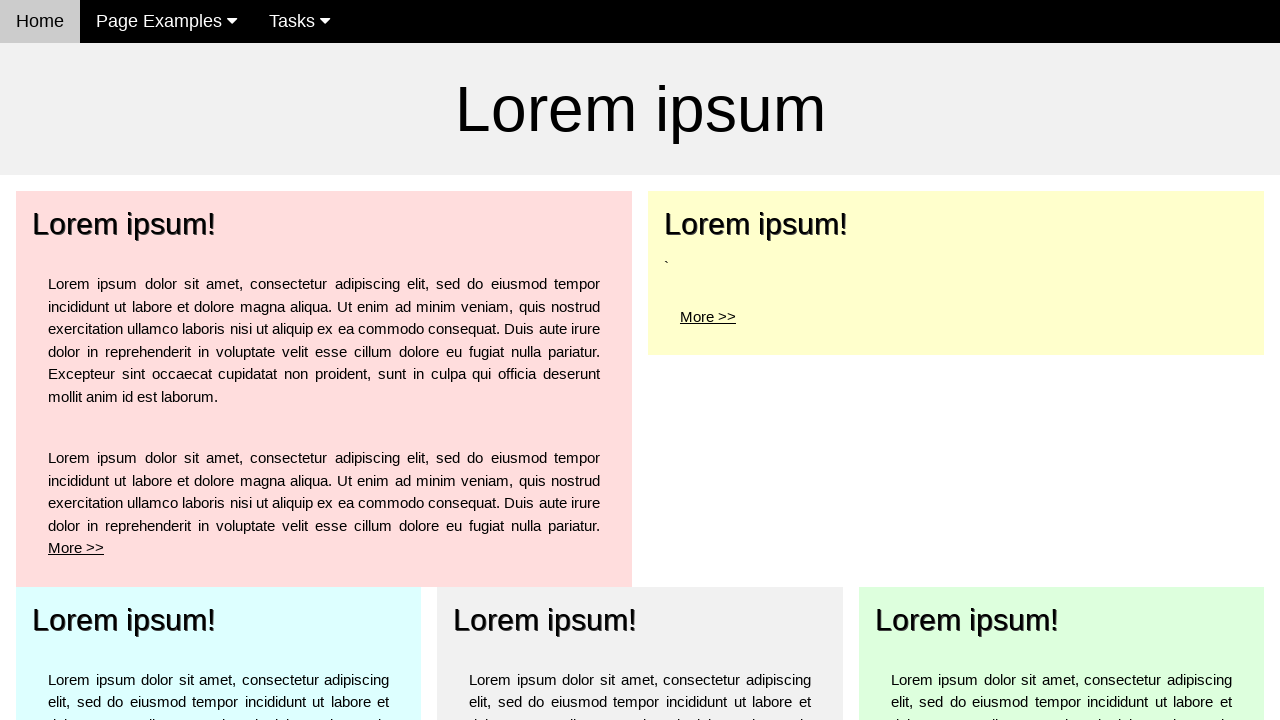

Clicked 'More >' link for top left element at (76, 548) on body > div:nth-child(3) > div:nth-child(1) > div > div > p:nth-child(2) > a
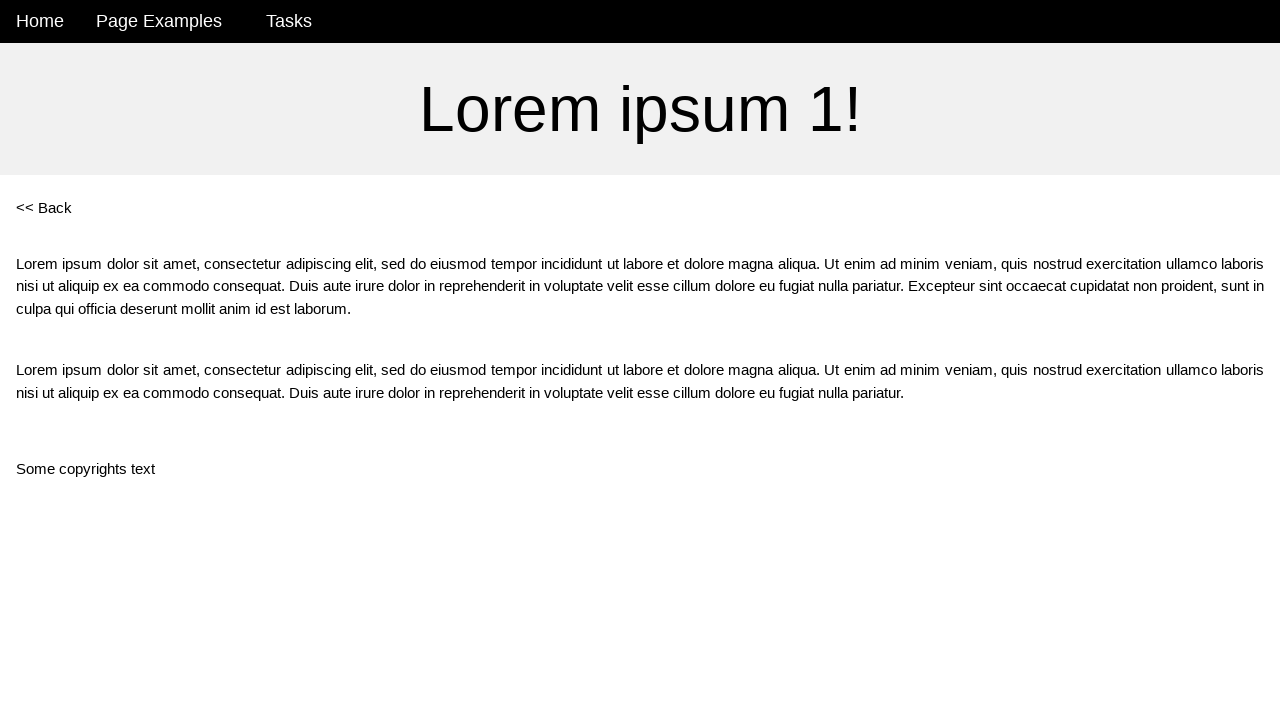

Verified navigation to po1 page
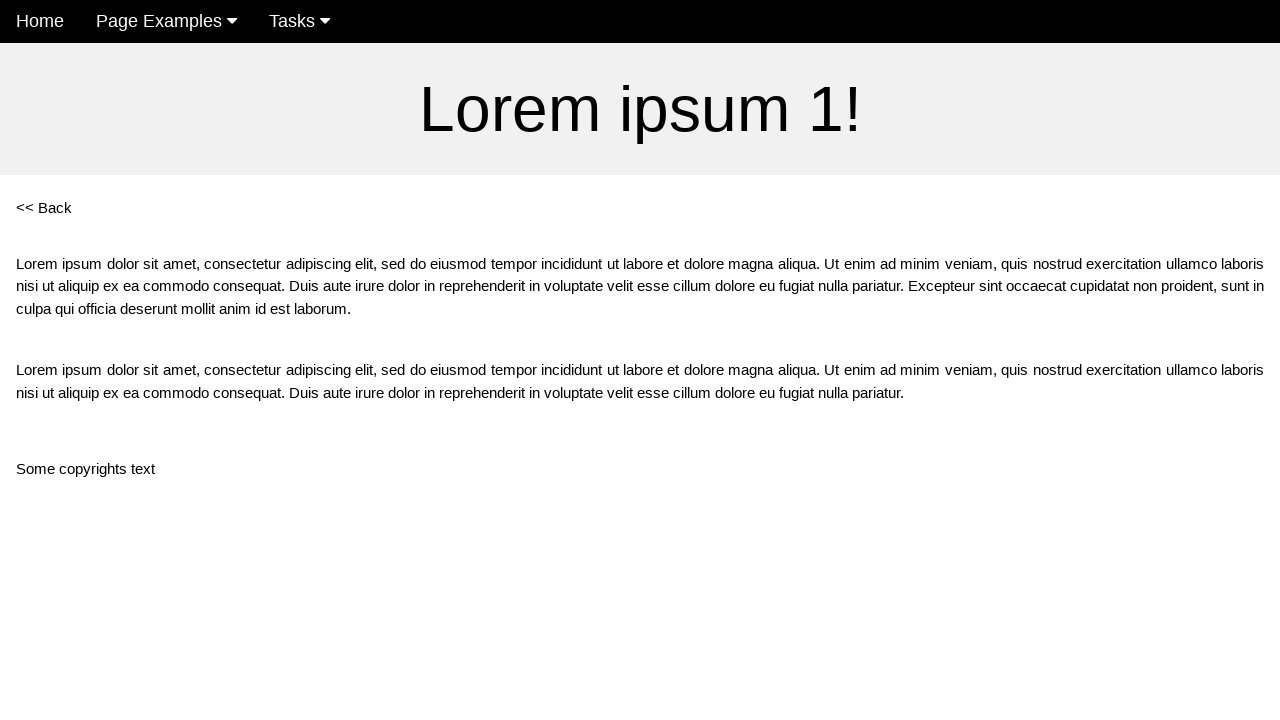

Navigated back using browser back button
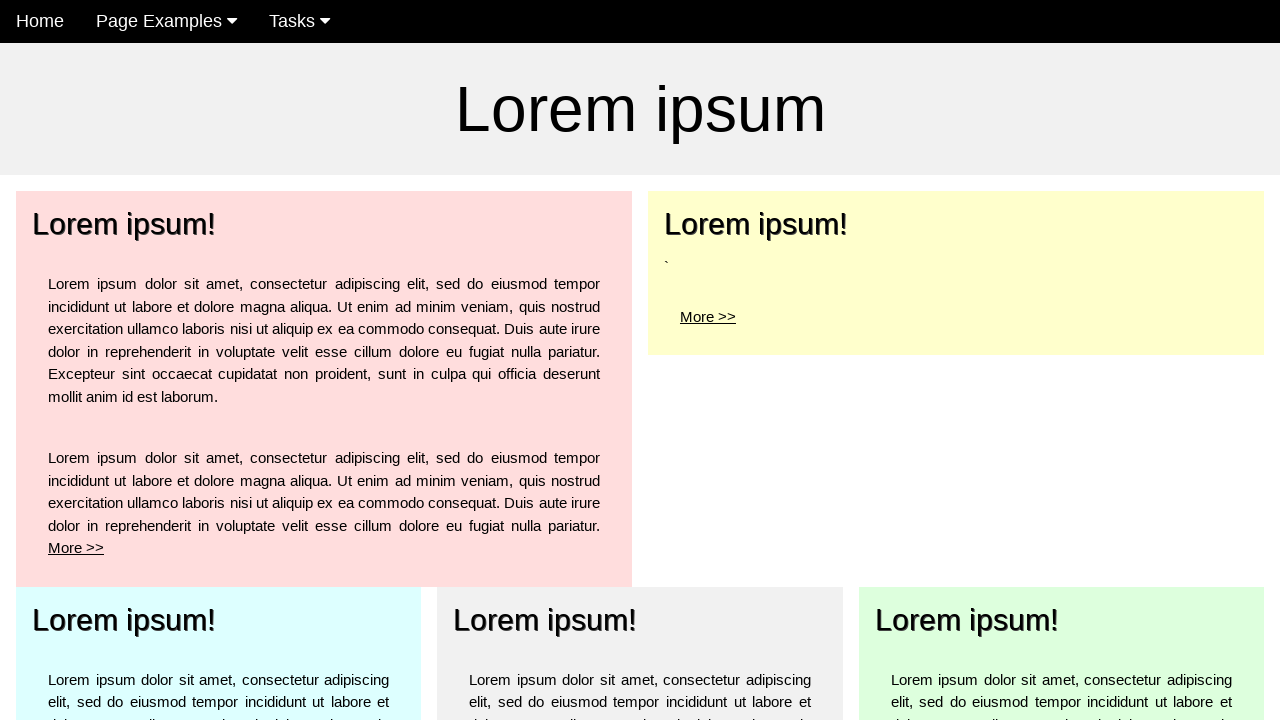

Verified navigation back to original po page
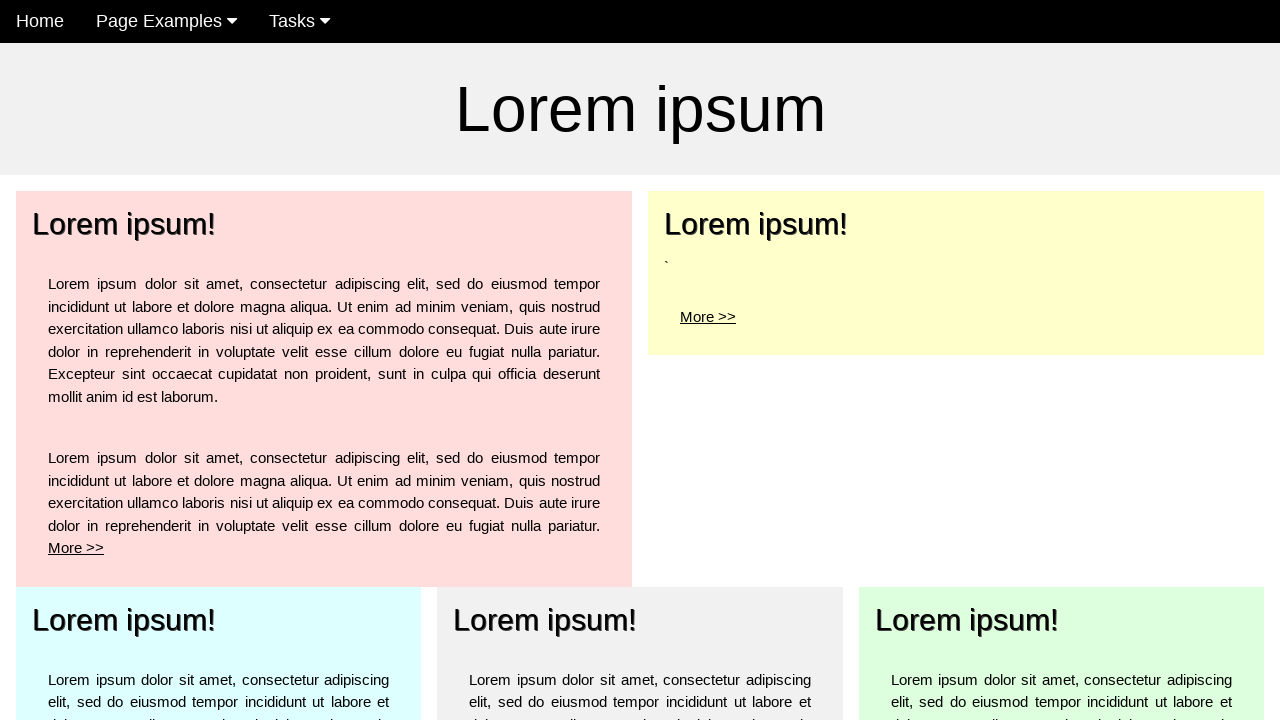

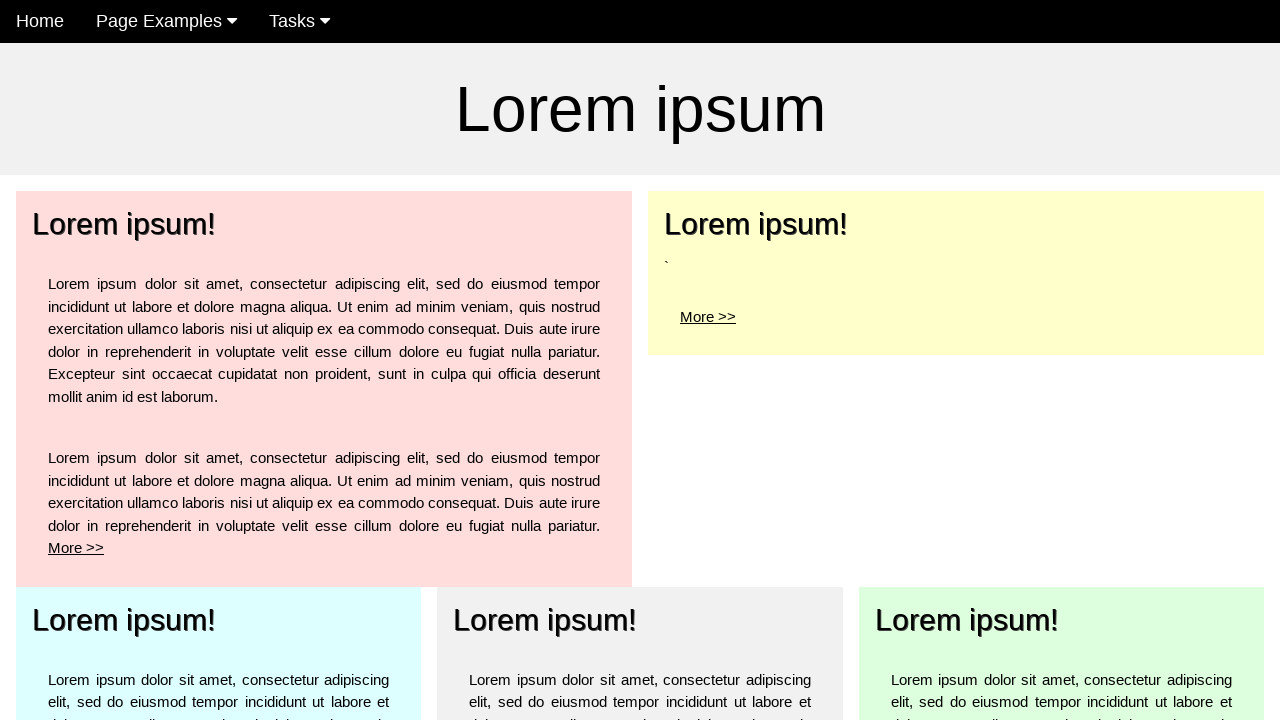